Tests the E-Prime checker application with a very long string of 5000 'x' characters, verifying word count is 1

Starting URL: https://www.exploratorytestingacademy.com/app

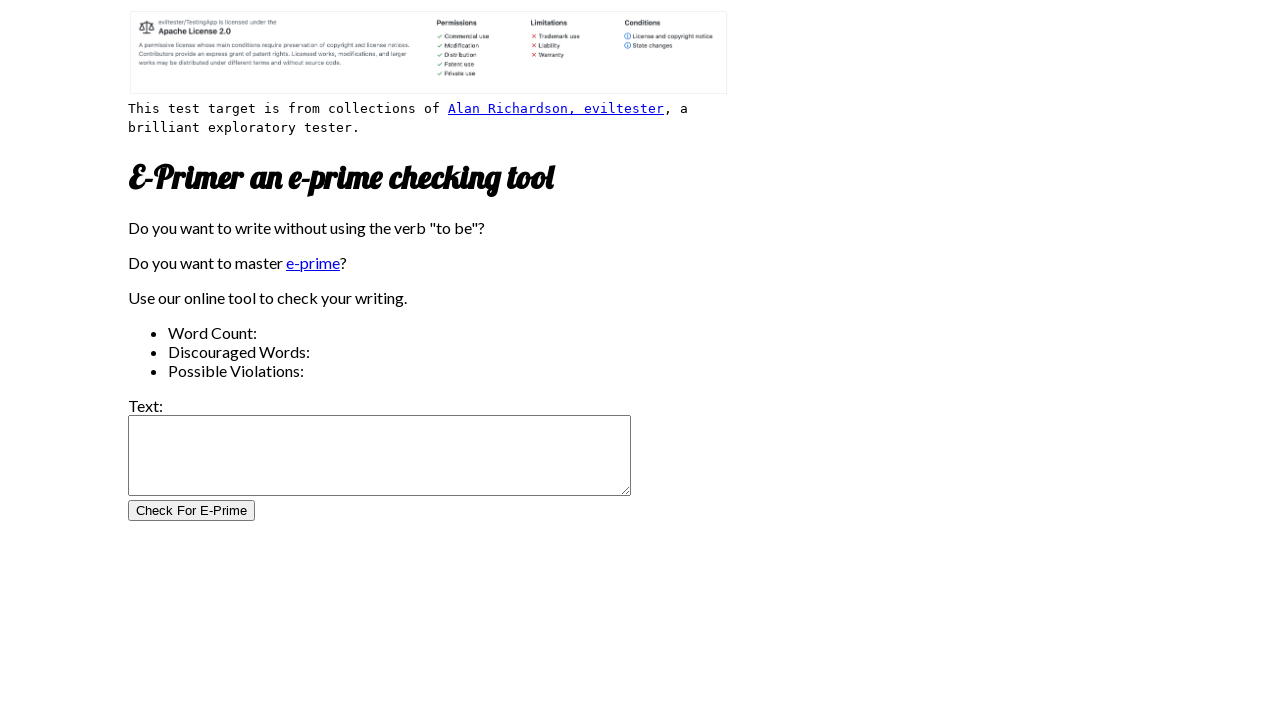

Filled input text field with 5000 'x' characters on #inputtext
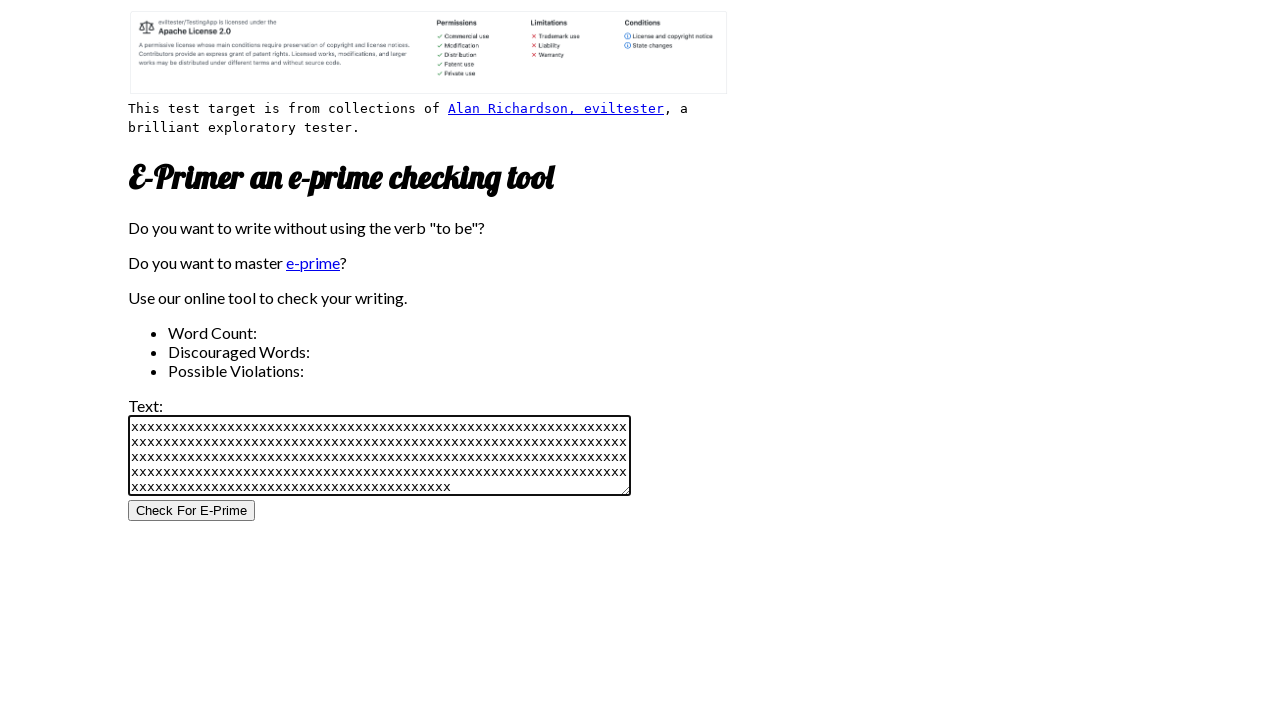

Clicked the E-Prime checker button at (192, 511) on #CheckForEPrimeButton
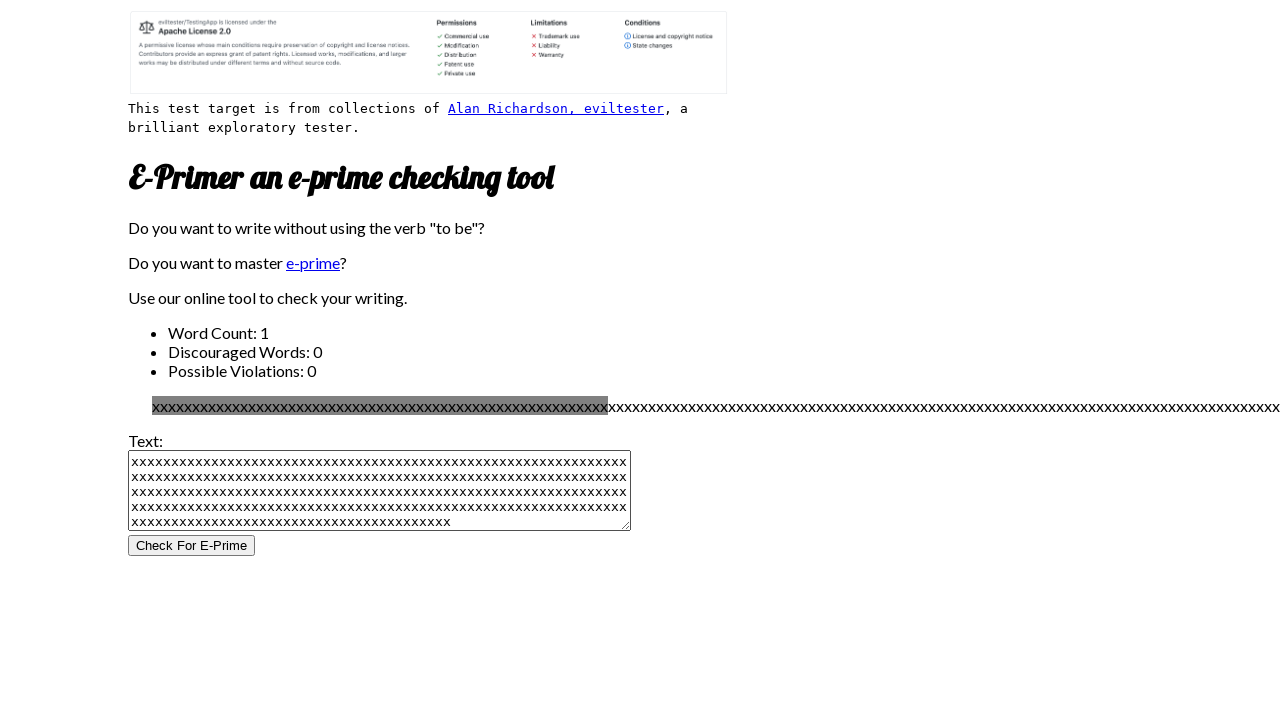

Word count results loaded
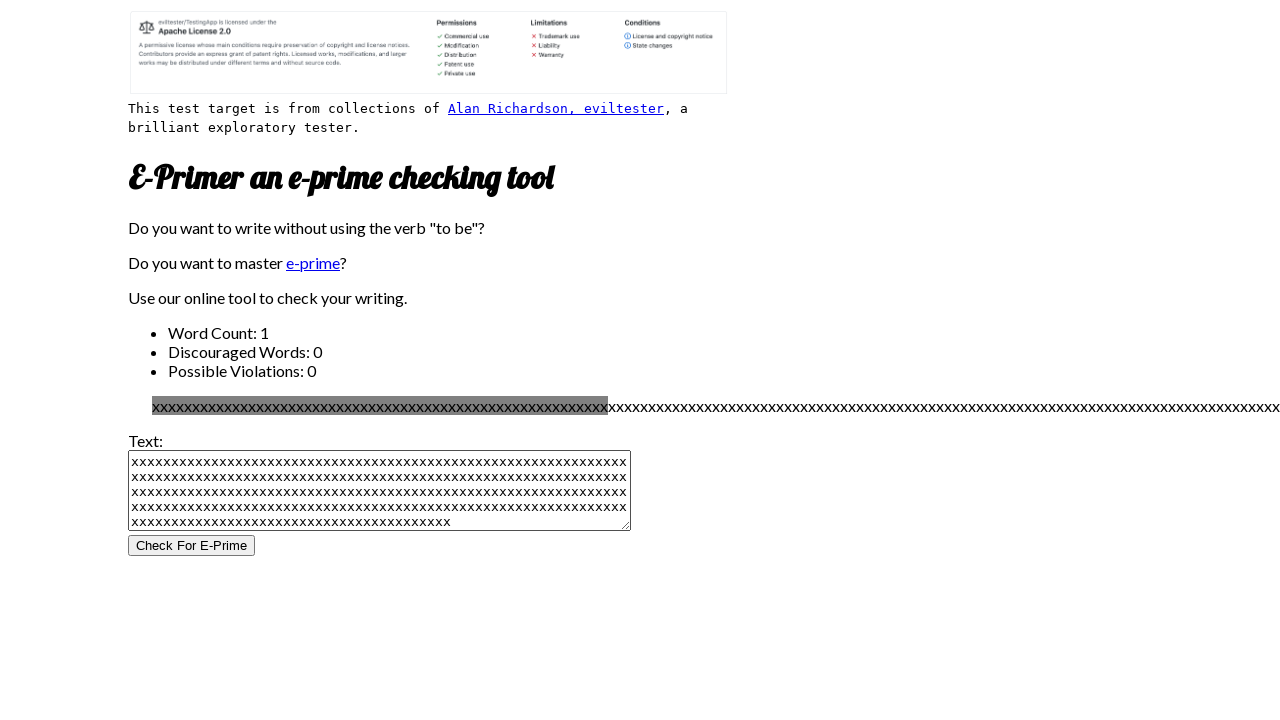

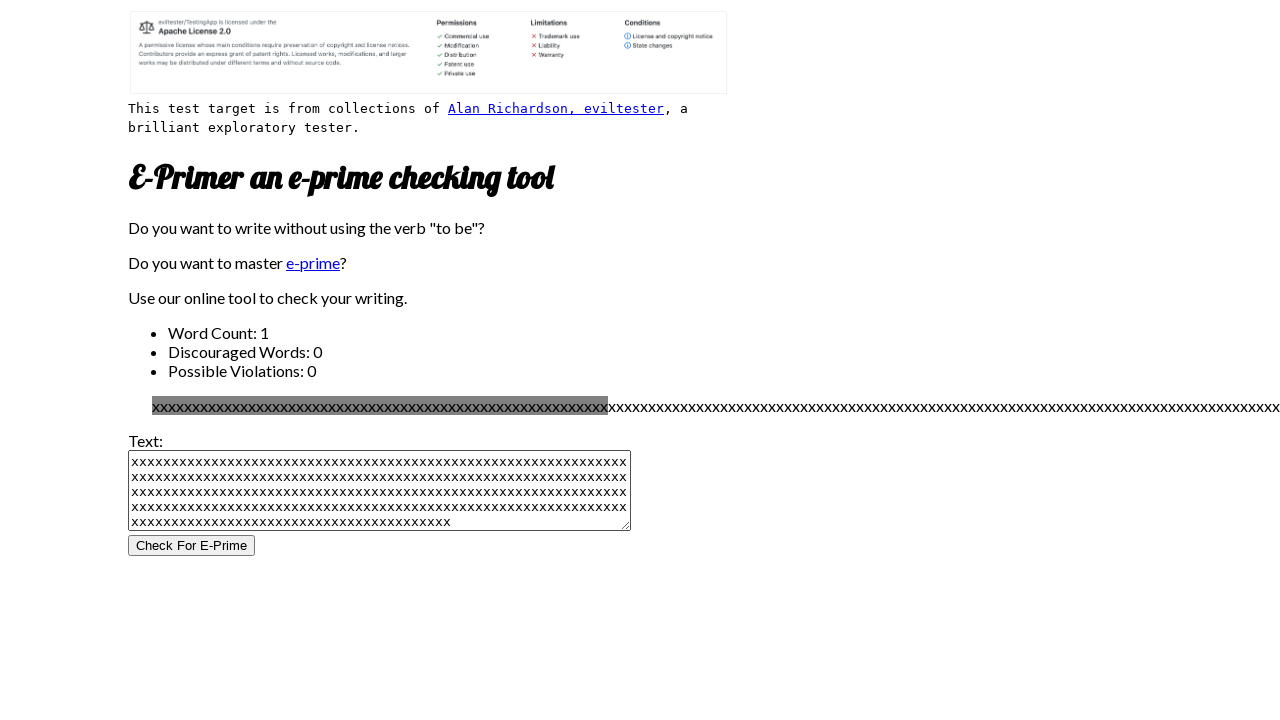